Tests pagination on Hacker News by clicking the "More" button multiple times to load additional articles, verifying that new content loads after each click.

Starting URL: https://news.ycombinator.com/newest

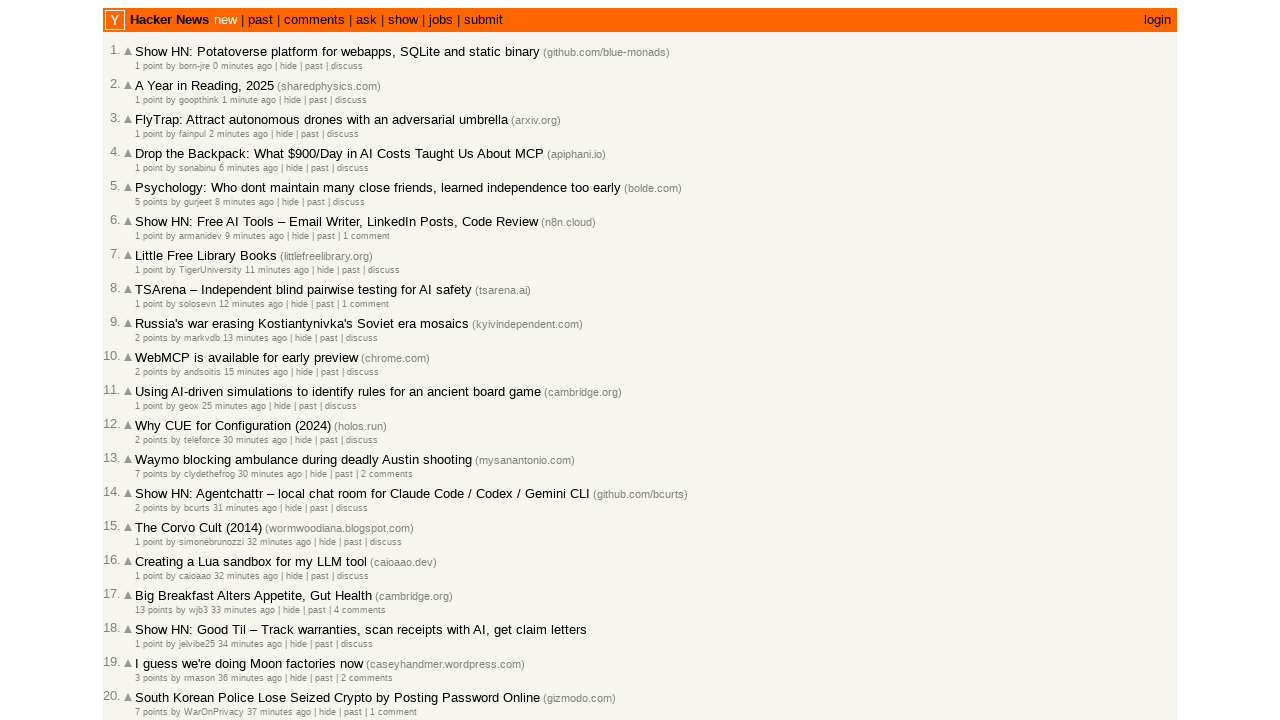

Initial articles loaded on Hacker News newest page
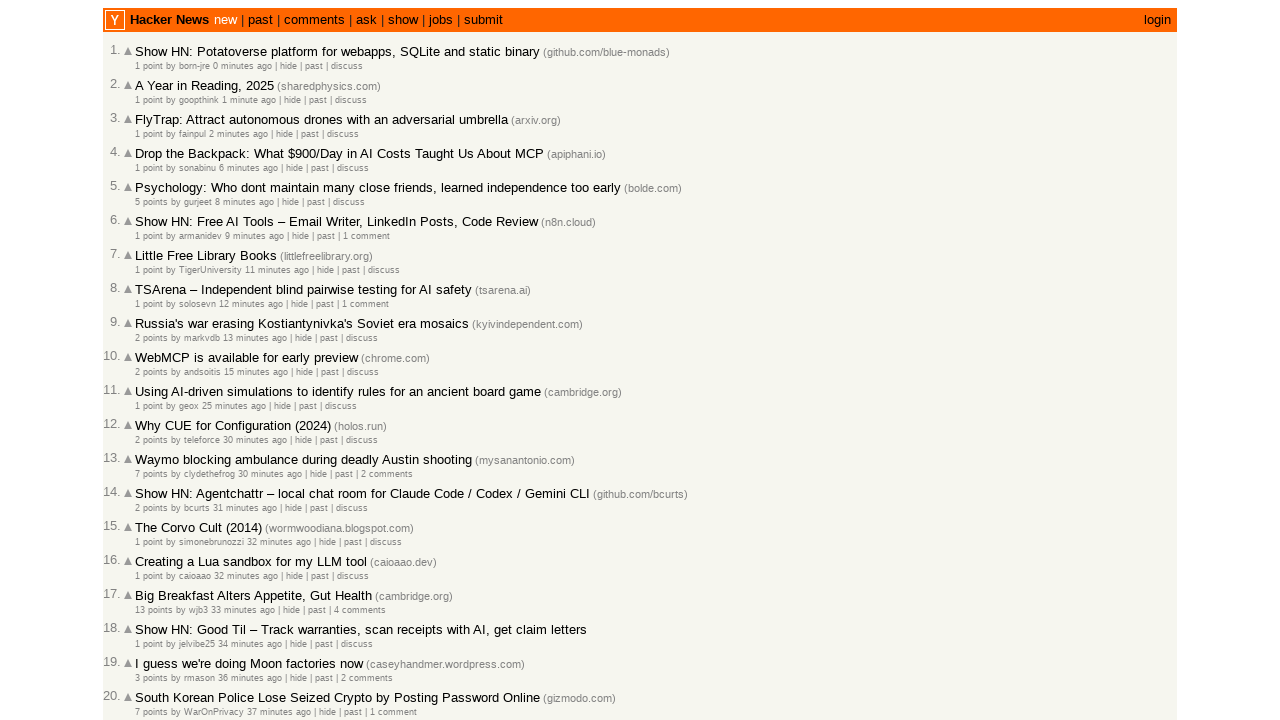

Clicked 'More' button to load next page of articles at (149, 616) on .morelink
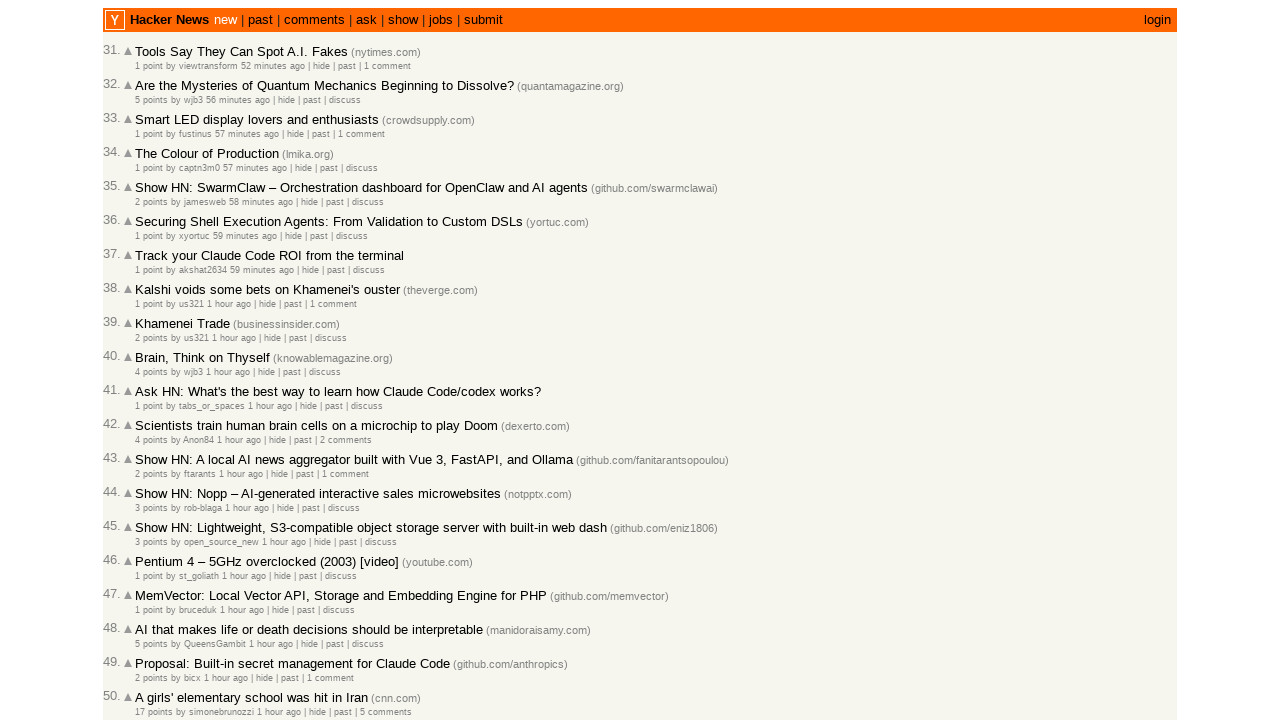

New articles loaded after first 'More' click
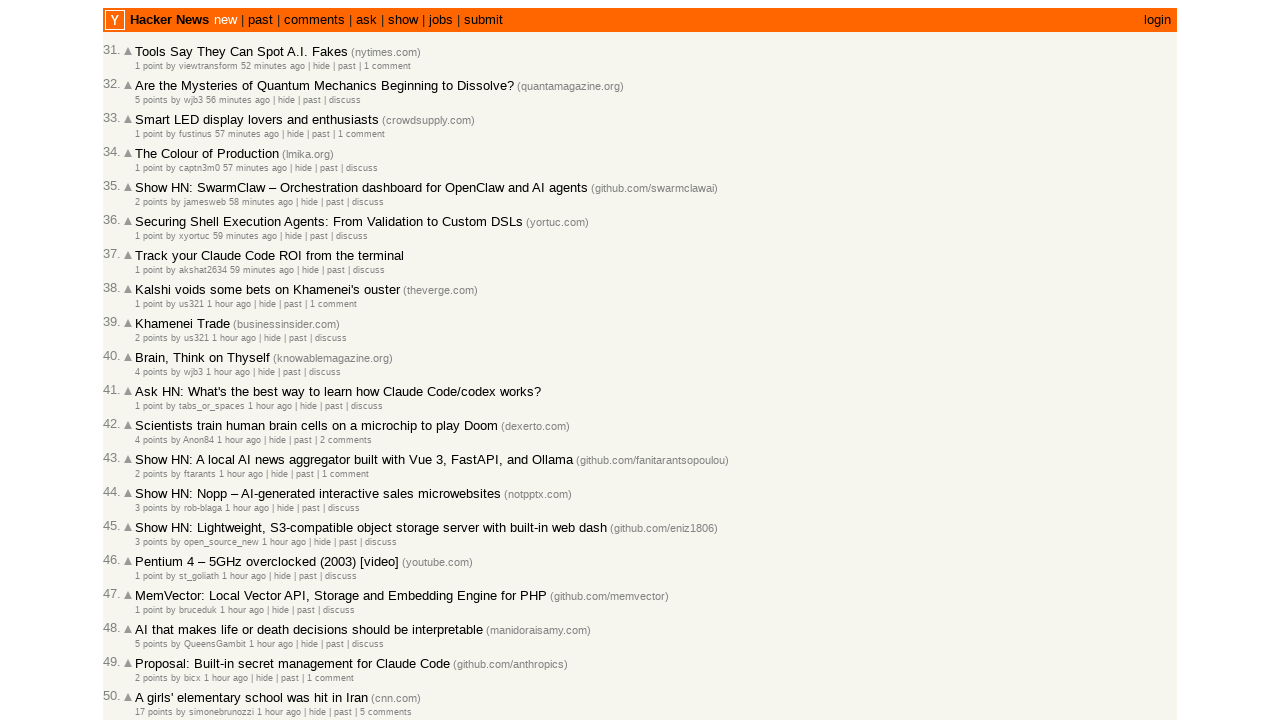

Clicked 'More' button second time to load additional articles at (149, 616) on .morelink
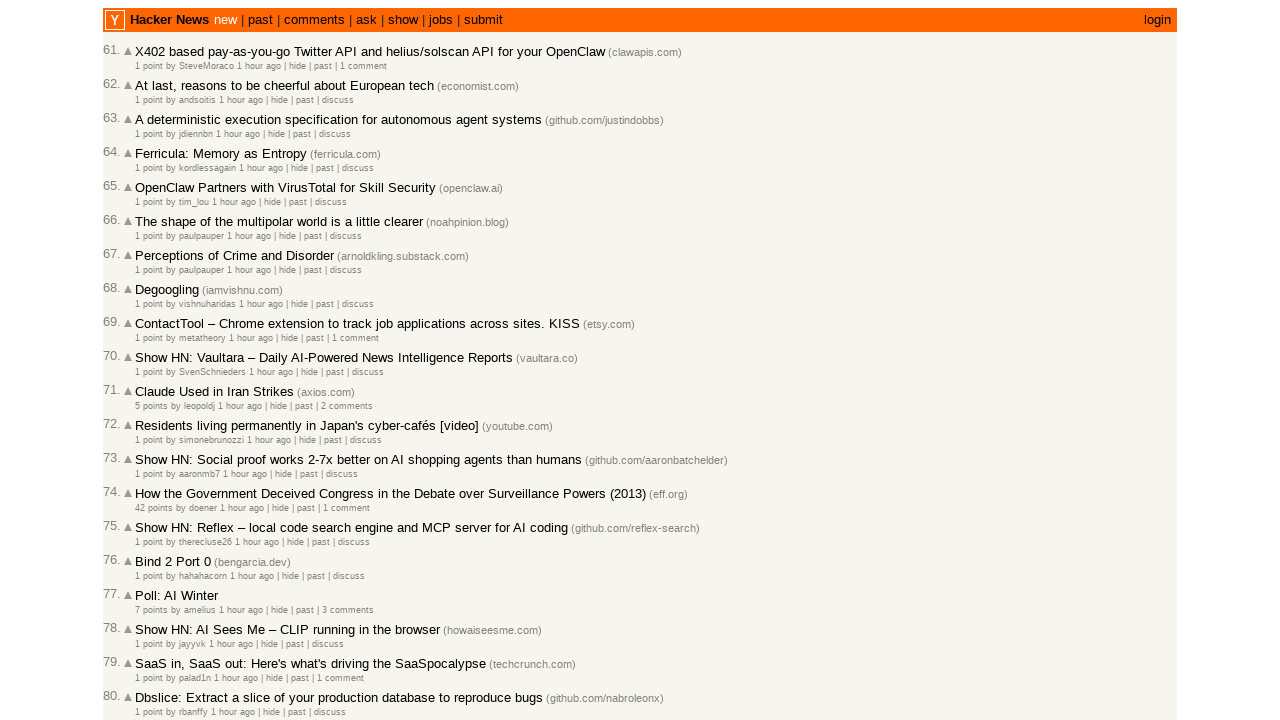

Additional articles loaded after second 'More' click
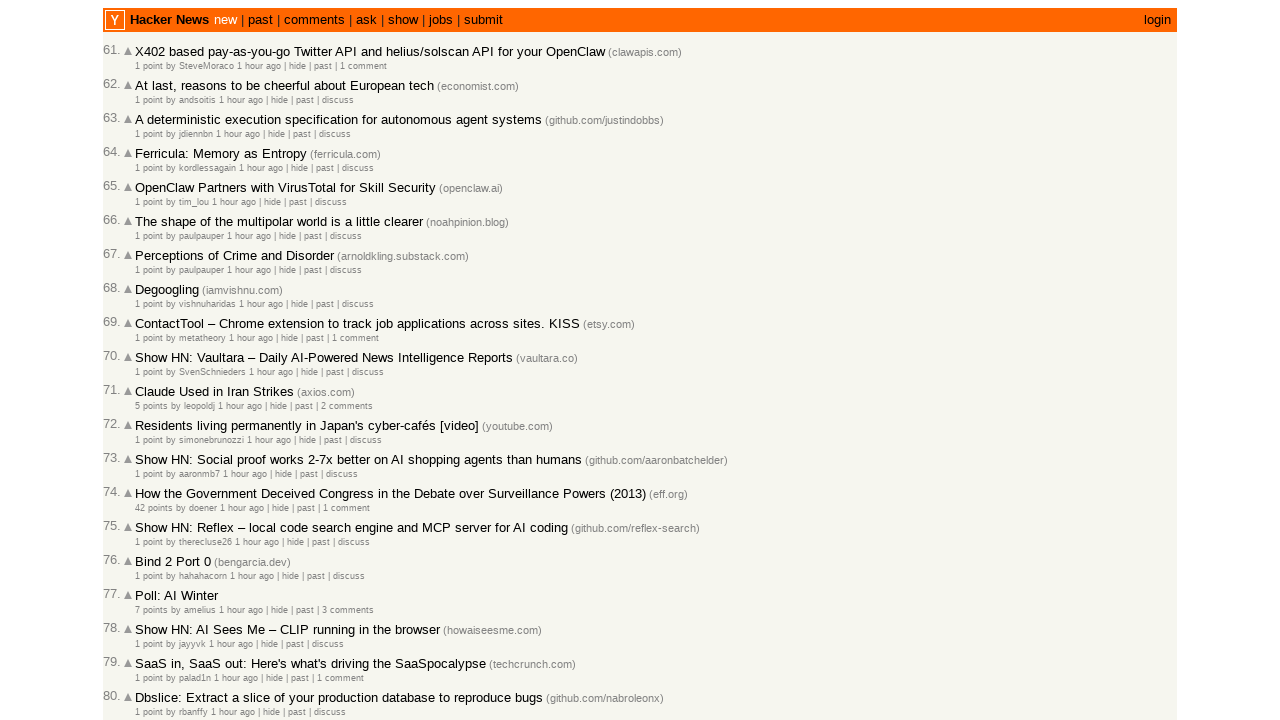

Clicked 'More' button third time at (149, 616) on .morelink
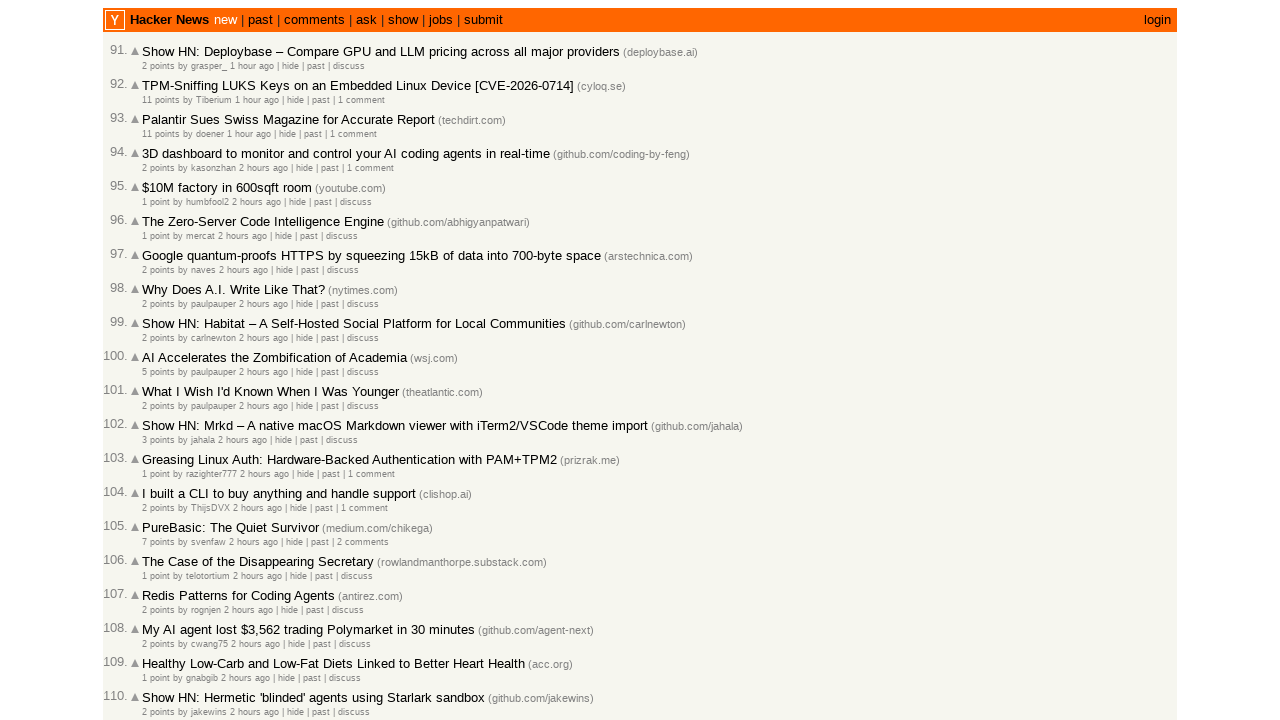

Articles loaded after third 'More' click
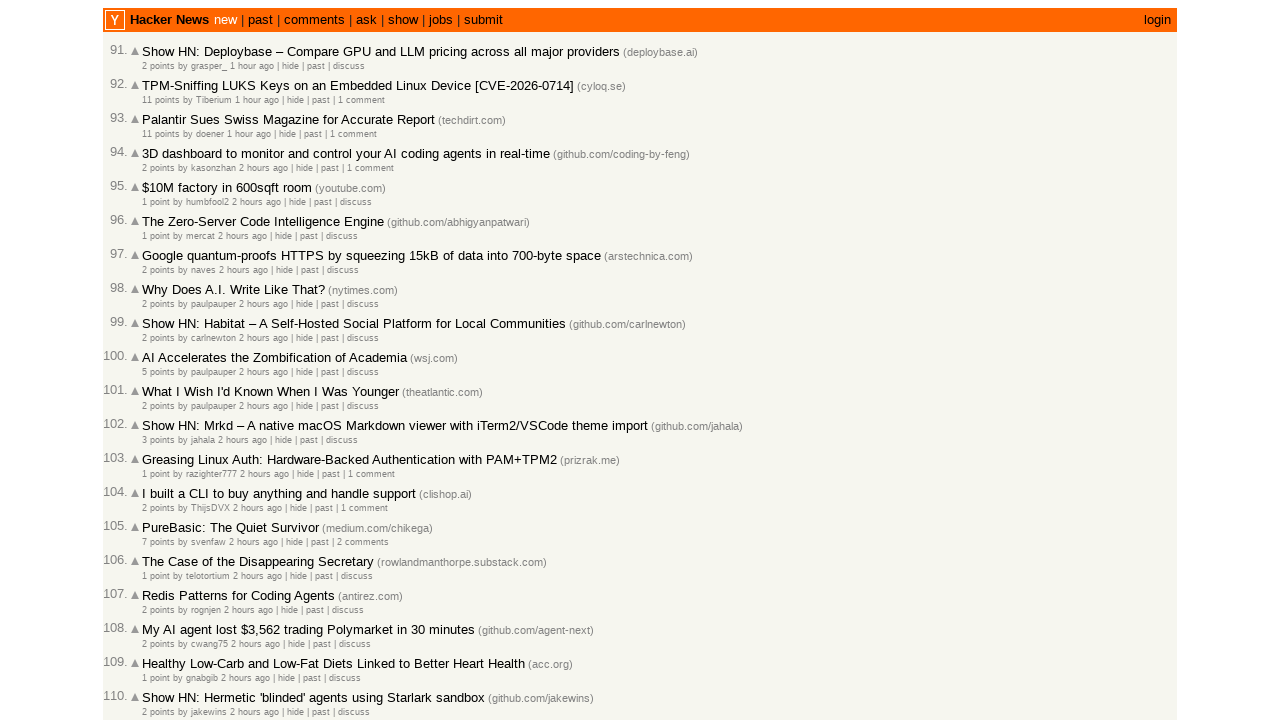

Clicked 'More' button fourth time to verify pagination consistency at (156, 616) on .morelink
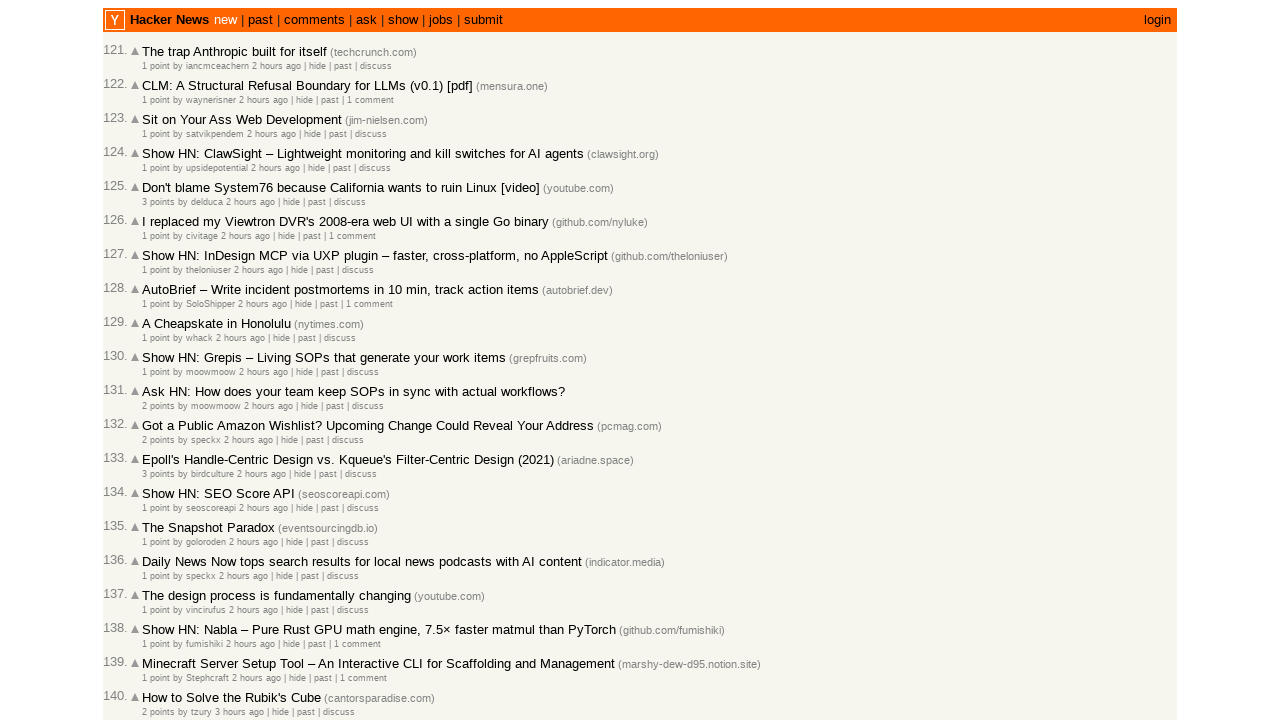

Final batch of articles loaded after fourth 'More' click
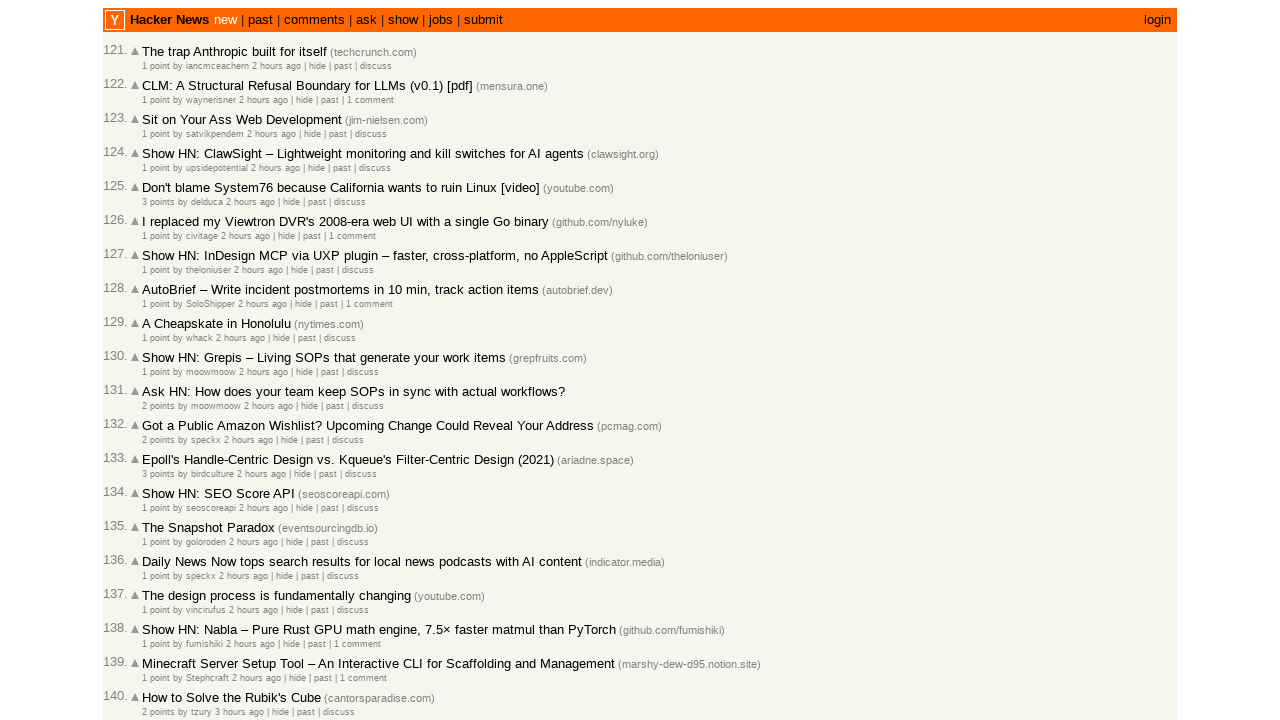

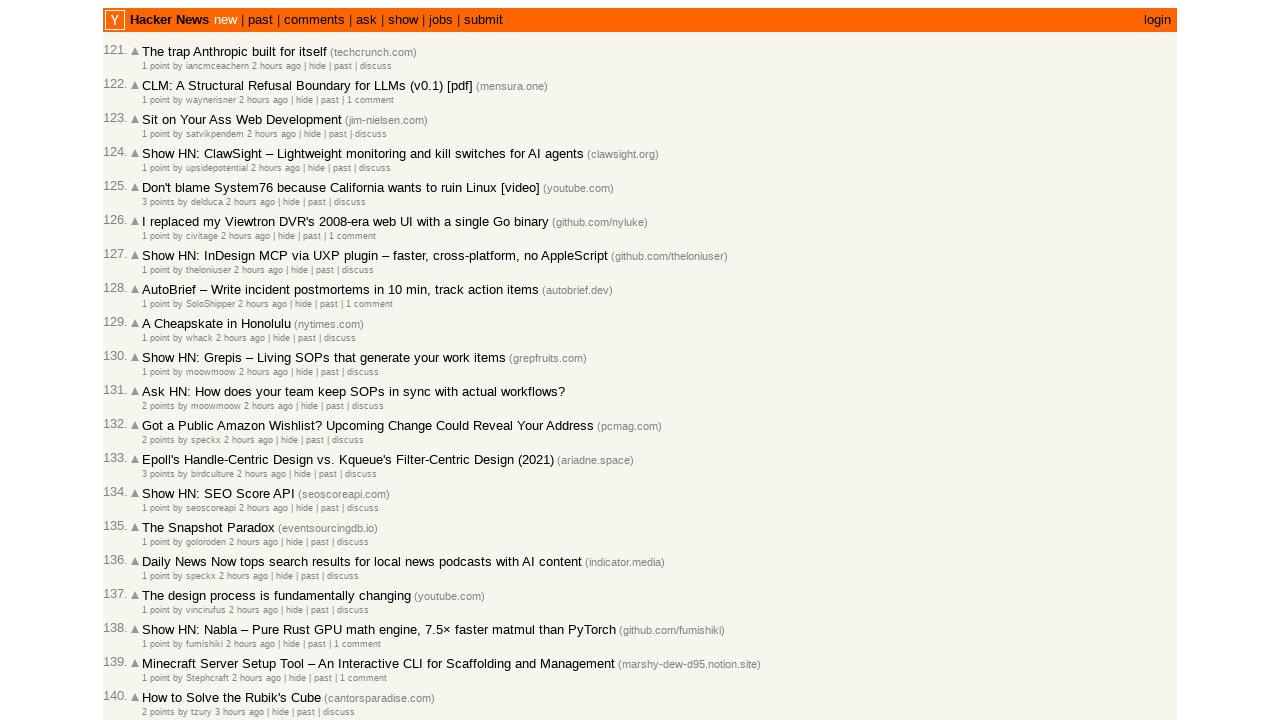